Tests the bank manager's ability to add a new customer by filling in customer details and submitting the form in a banking demo application

Starting URL: https://www.globalsqa.com/angularJs-protractor/BankingProject/#/login

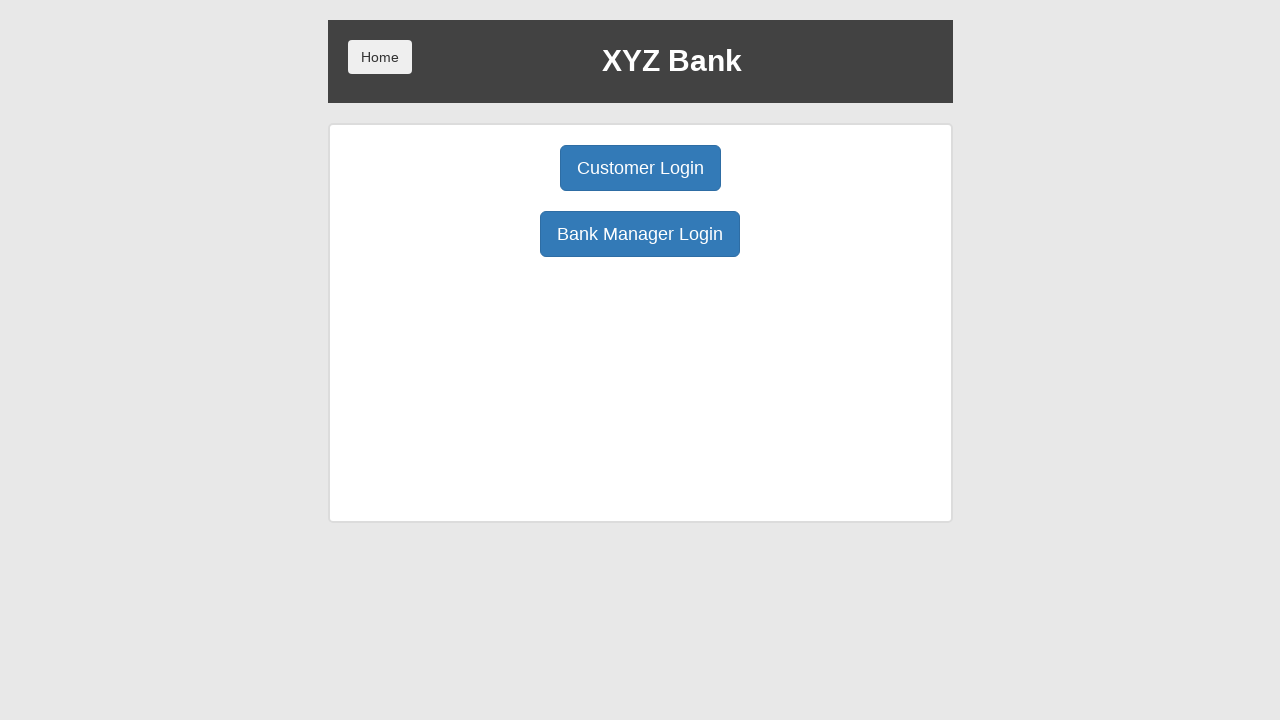

Clicked Bank Manager Login button at (640, 234) on xpath=/html/body/div/div/div[2]/div/div[1]/div[2]/button
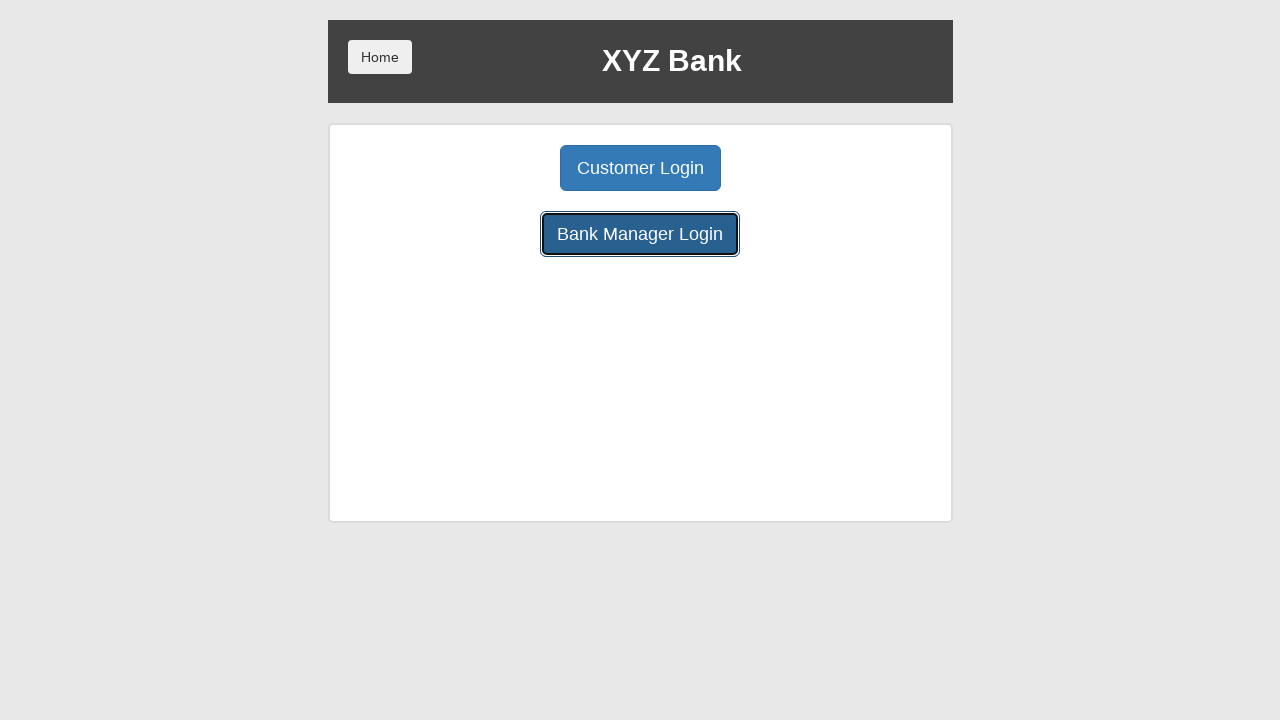

Clicked Add Customer button at (502, 168) on xpath=/html/body/div/div/div[2]/div/div[1]/button[1]
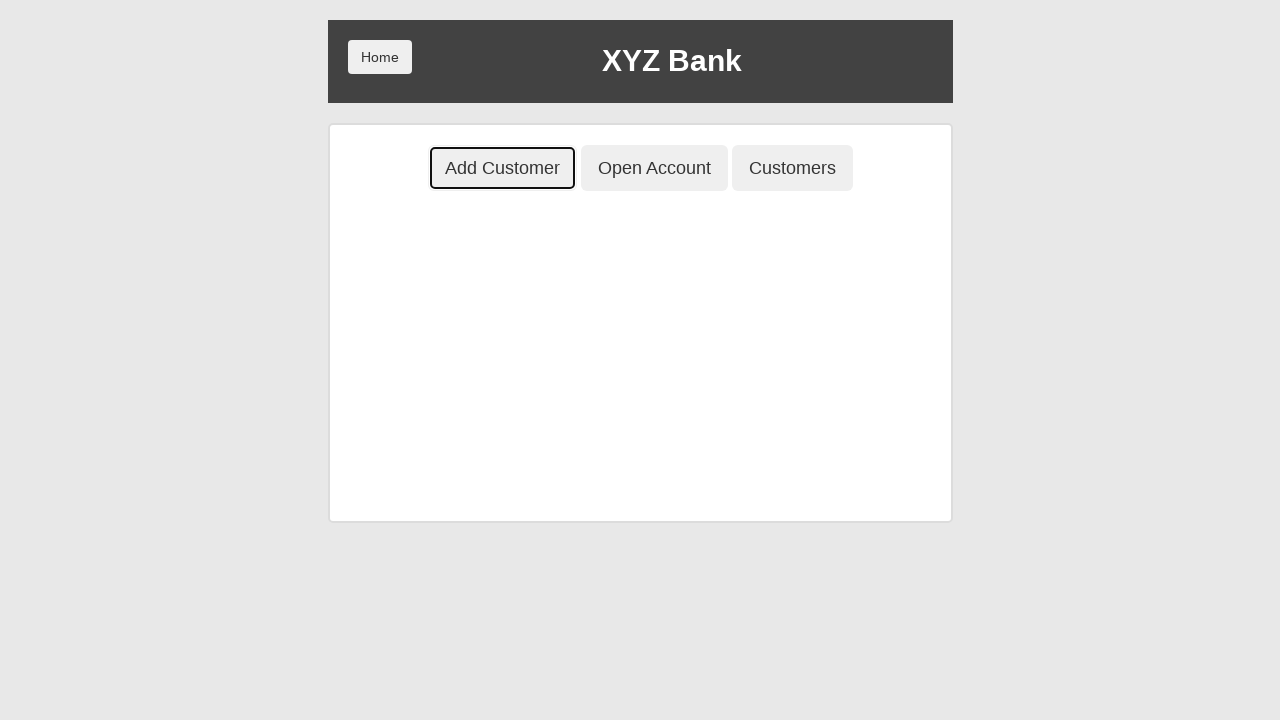

Filled first name field with 'John' on xpath=/html/body/div/div/div[2]/div/div[2]/div/div/form/div[1]/input
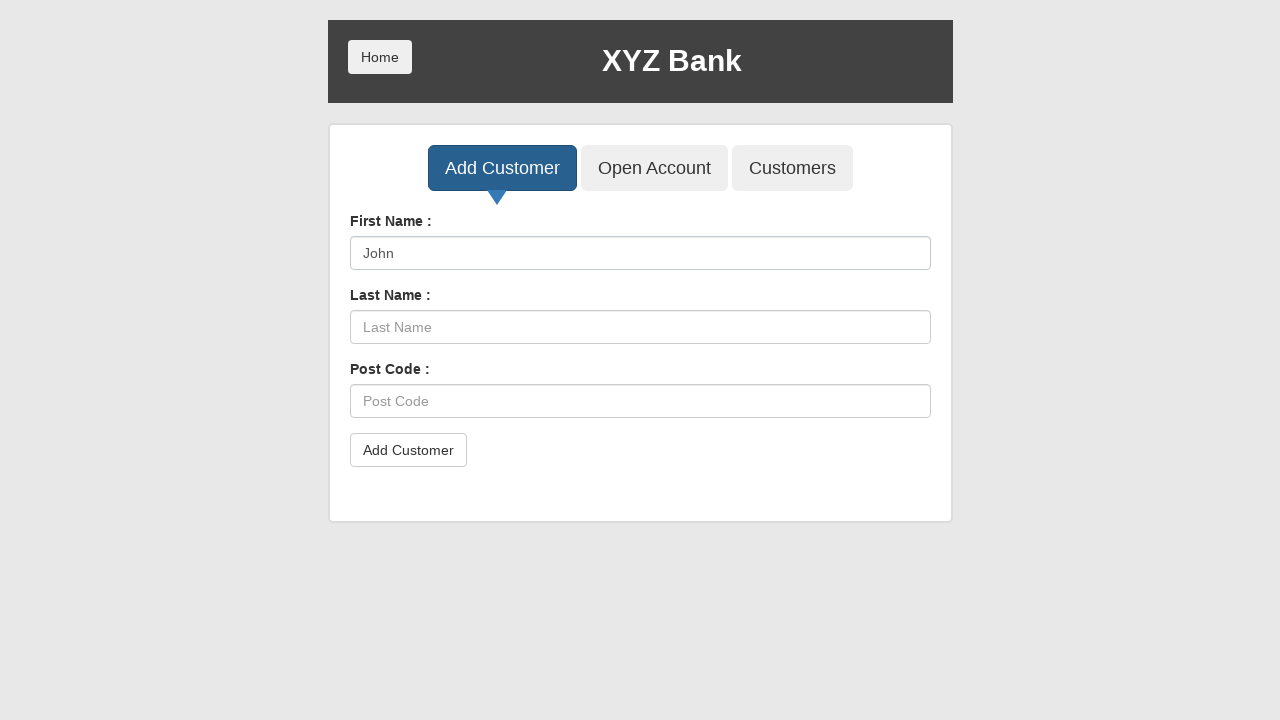

Clicked last name field at (640, 327) on xpath=/html/body/div/div/div[2]/div/div[2]/div/div/form/div[2]/input
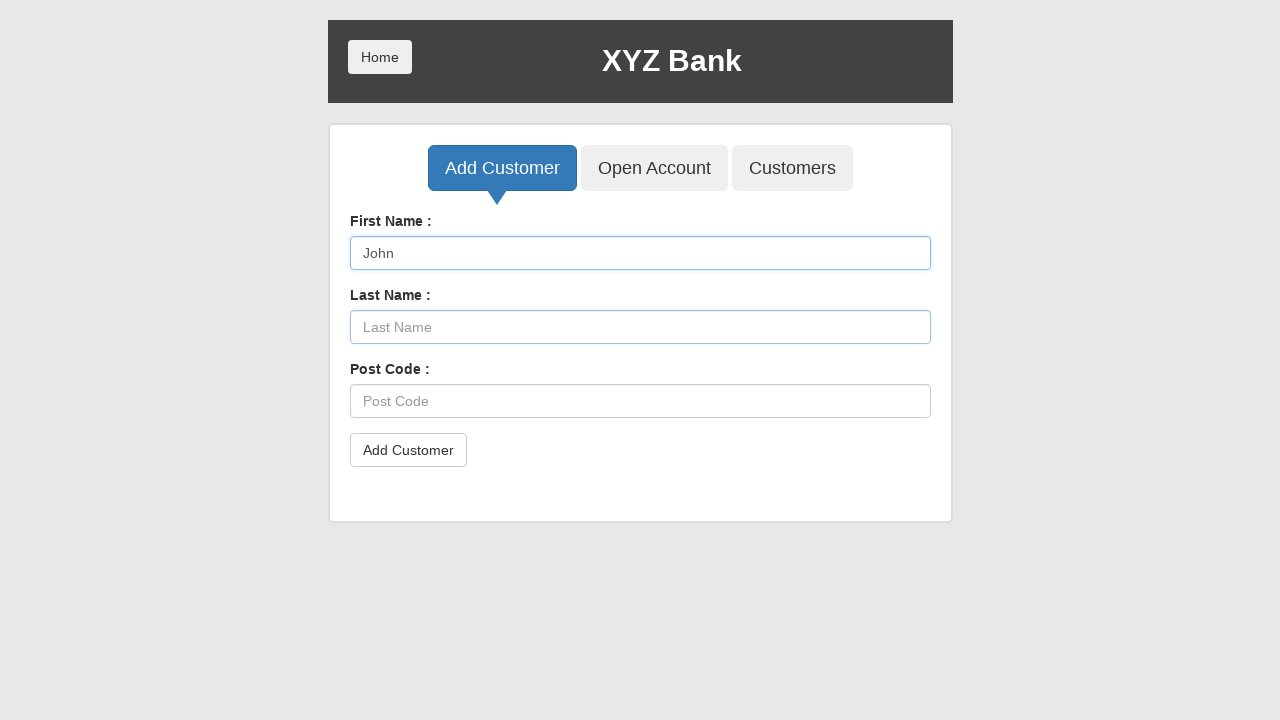

Filled last name field with 'Rahanaev' on xpath=/html/body/div/div/div[2]/div/div[2]/div/div/form/div[2]/input
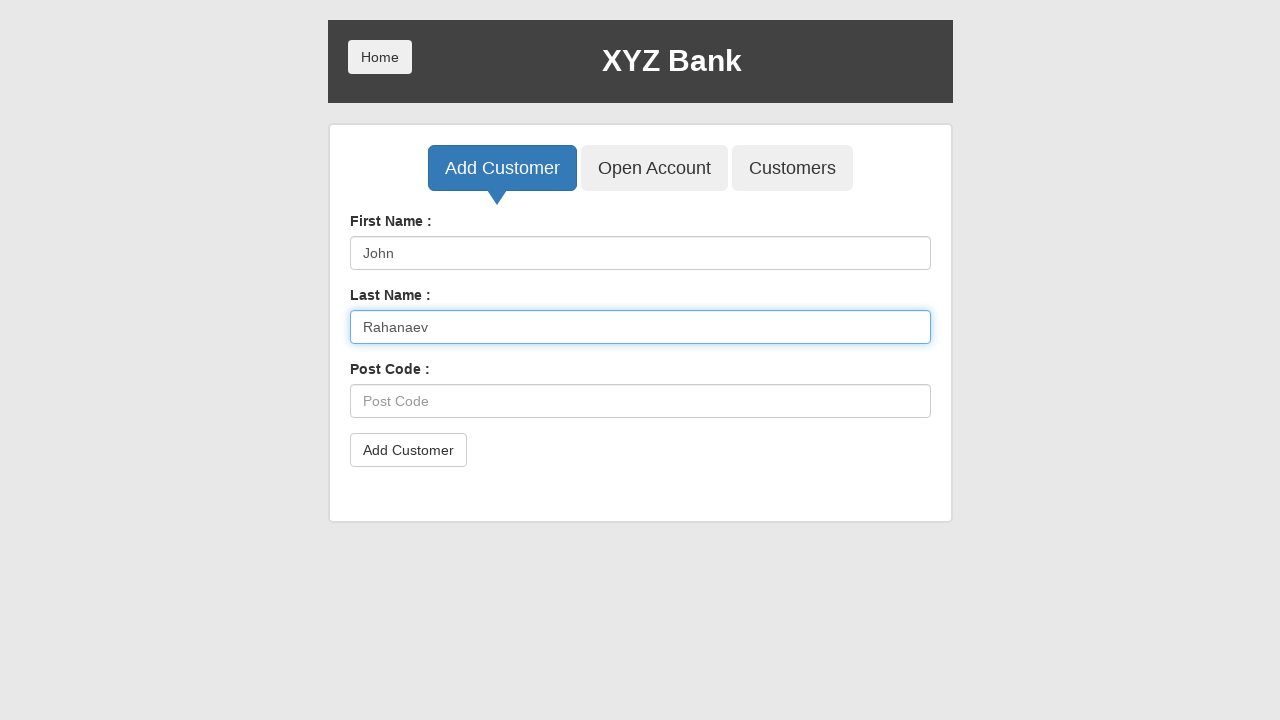

Clicked post code field at (640, 401) on xpath=/html/body/div/div/div[2]/div/div[2]/div/div/form/div[3]/input
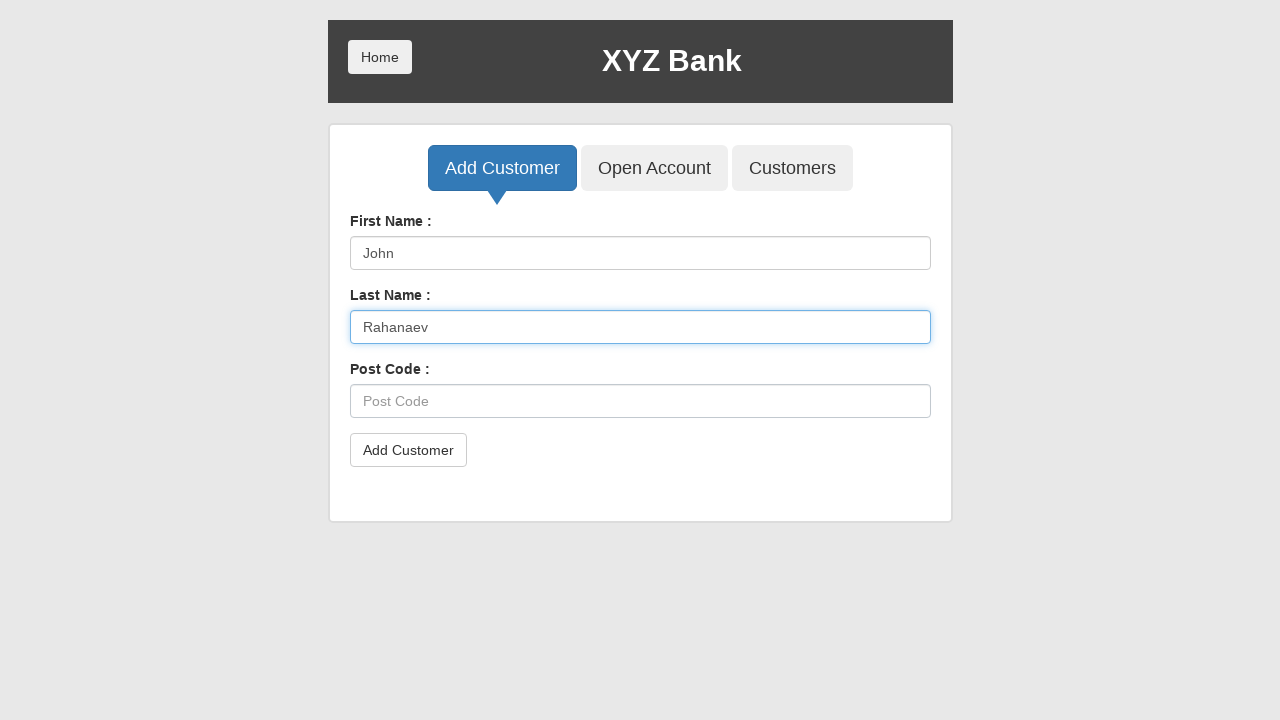

Filled post code field with '80100' on xpath=/html/body/div/div/div[2]/div/div[2]/div/div/form/div[3]/input
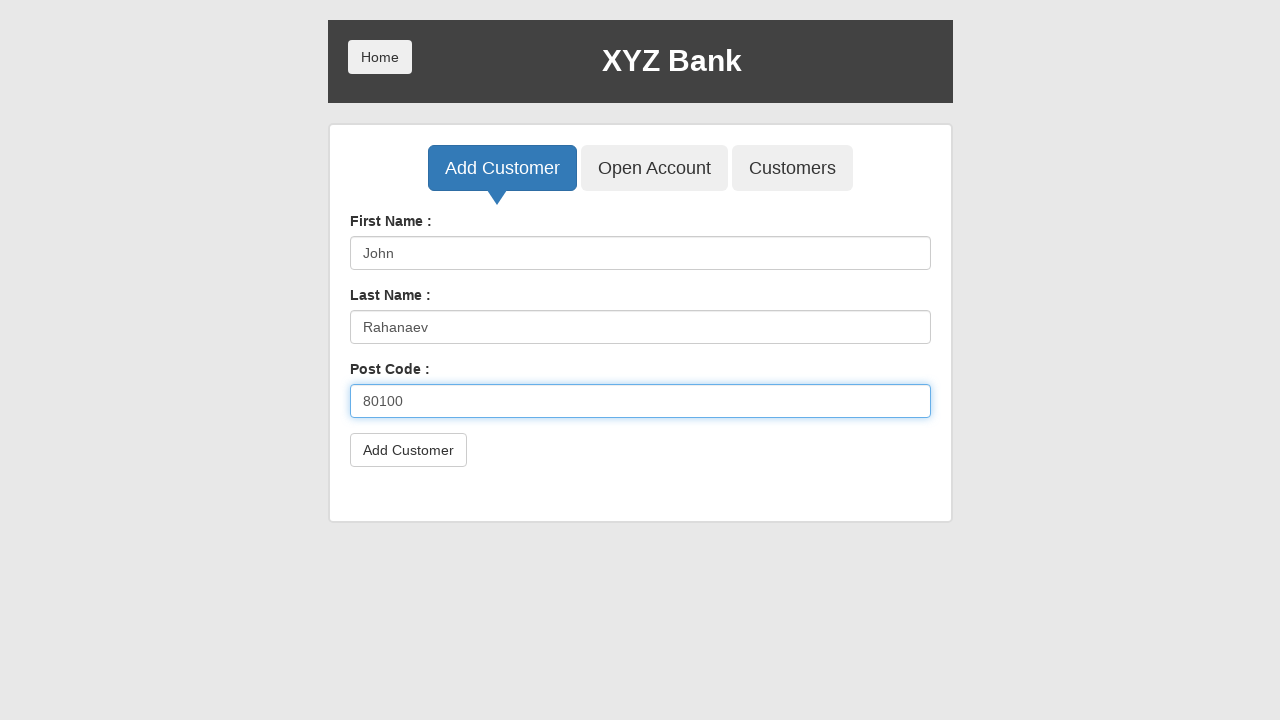

Clicked Add Customer submit button at (408, 450) on xpath=/html/body/div/div/div[2]/div/div[2]/div/div/form/button
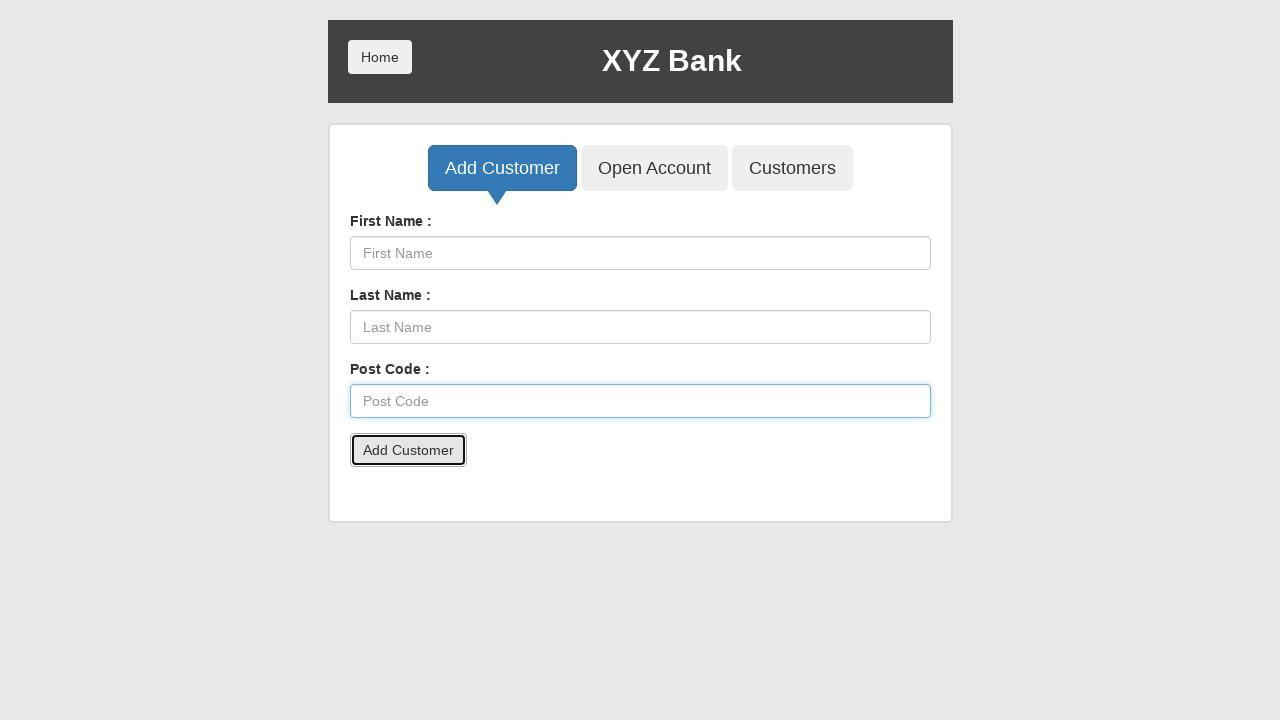

Set up dialog handler to accept alerts
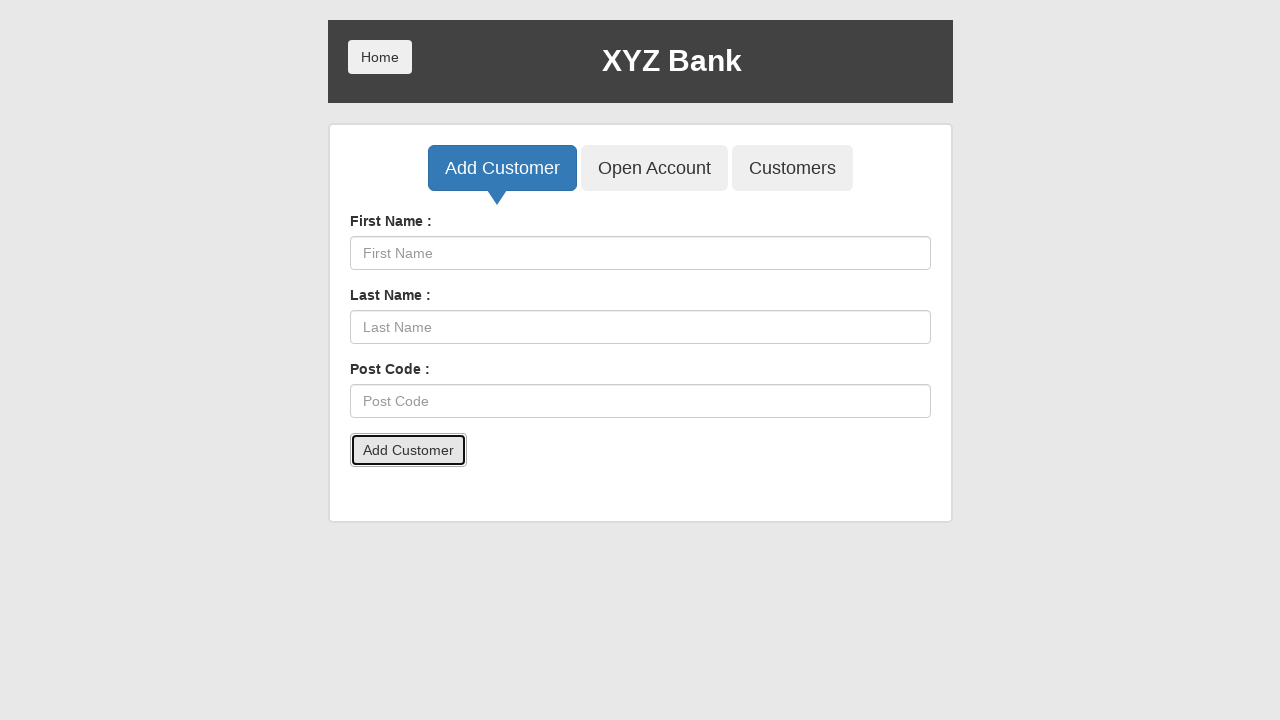

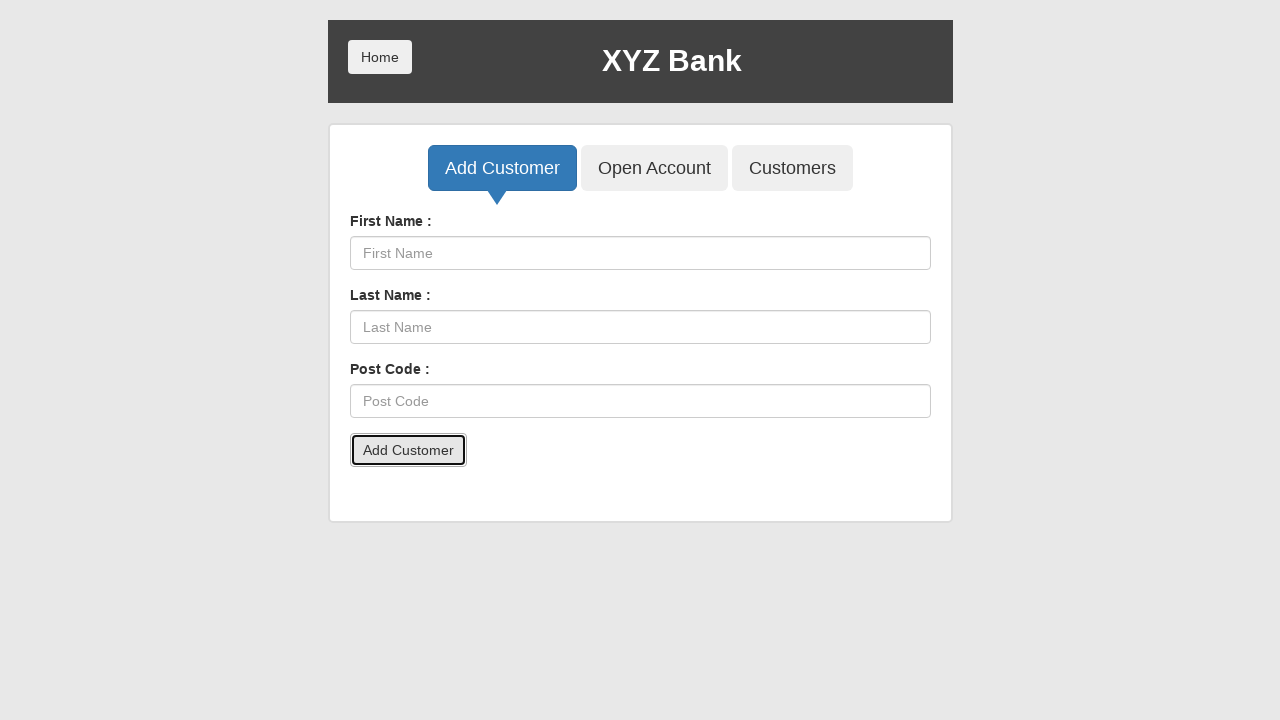